Navigates to jQuery UI website and clicks on the Datepicker link after scrolling to it

Starting URL: https://jqueryui.com/

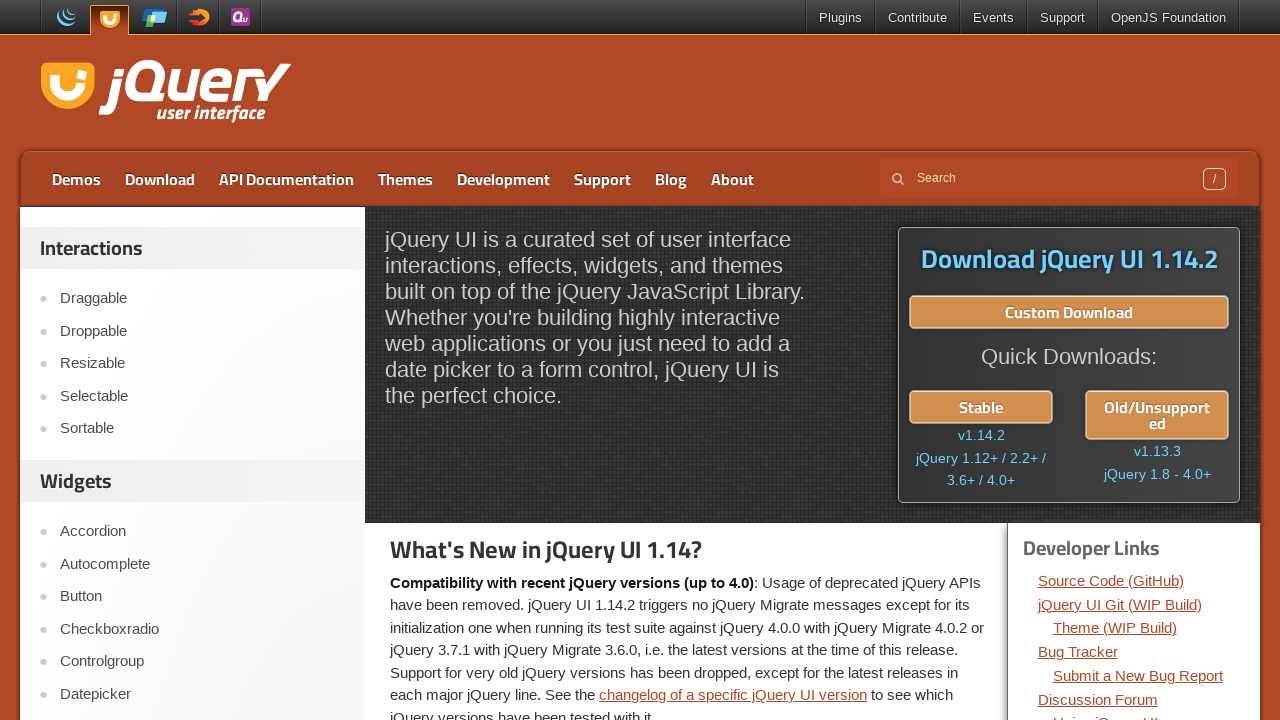

Located Datepicker link element on jQuery UI website
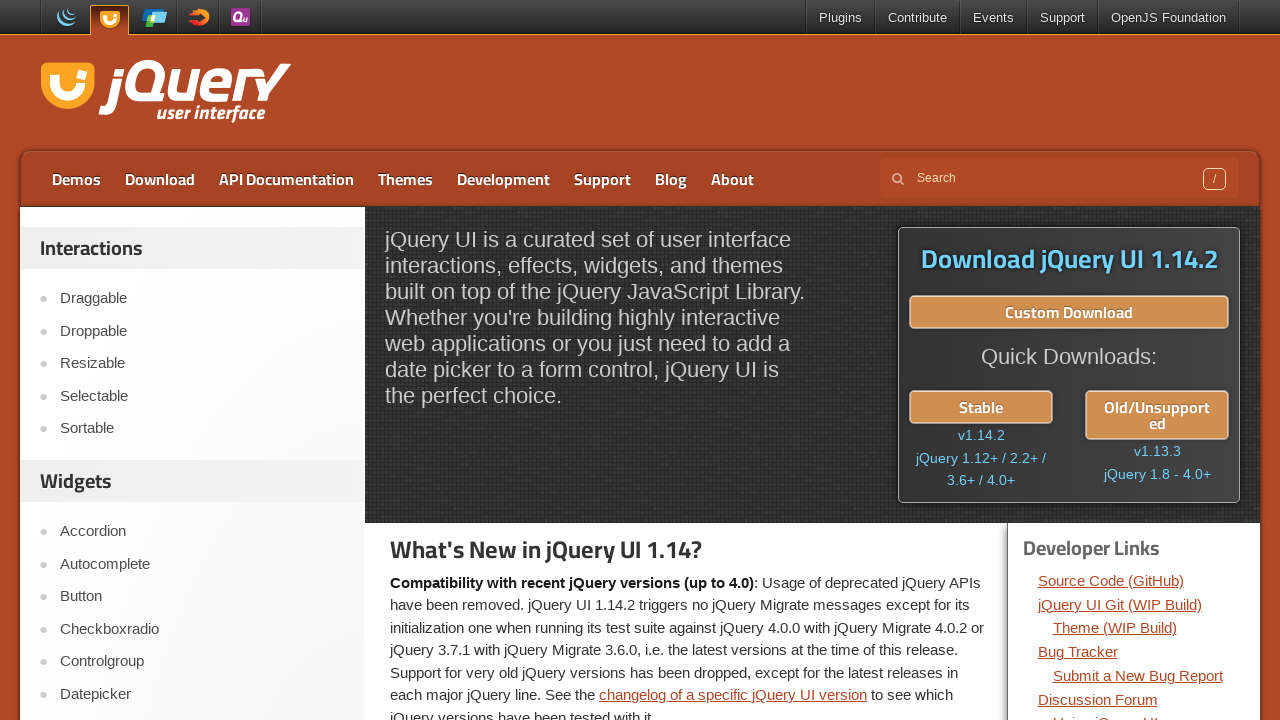

Scrolled to Datepicker link
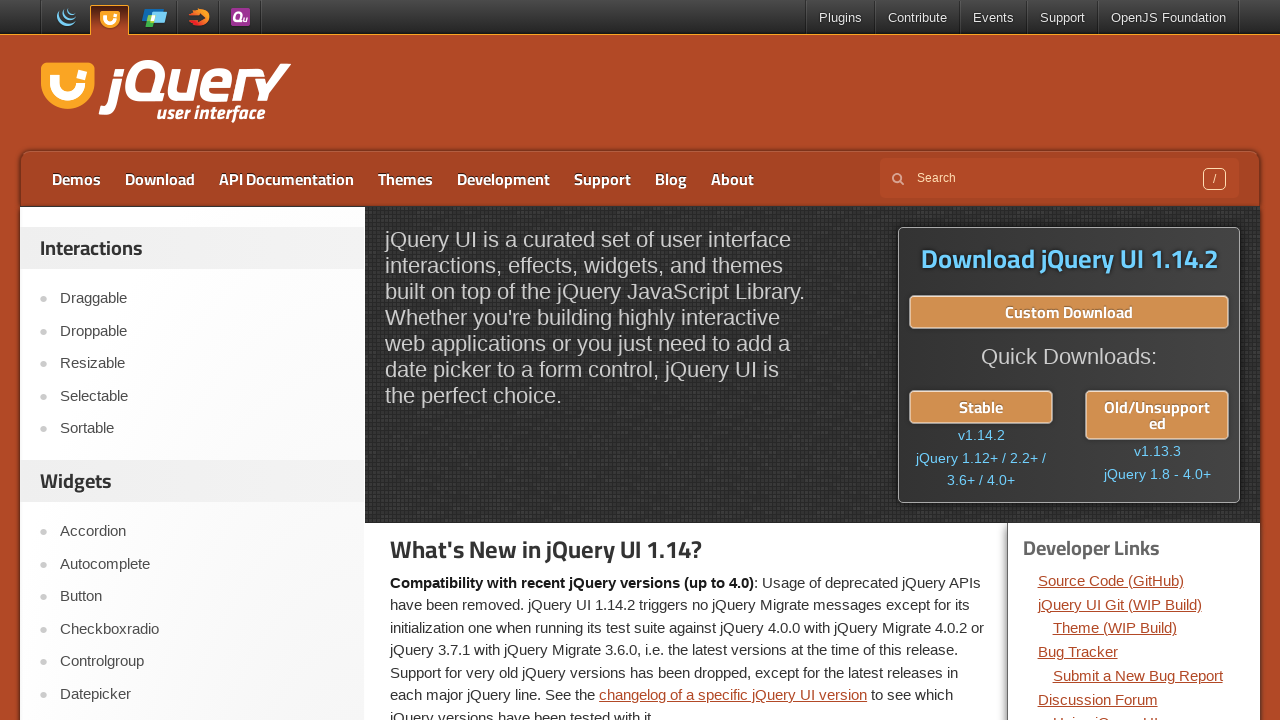

Clicked on Datepicker link at (202, 694) on a:has-text('Datepicker')
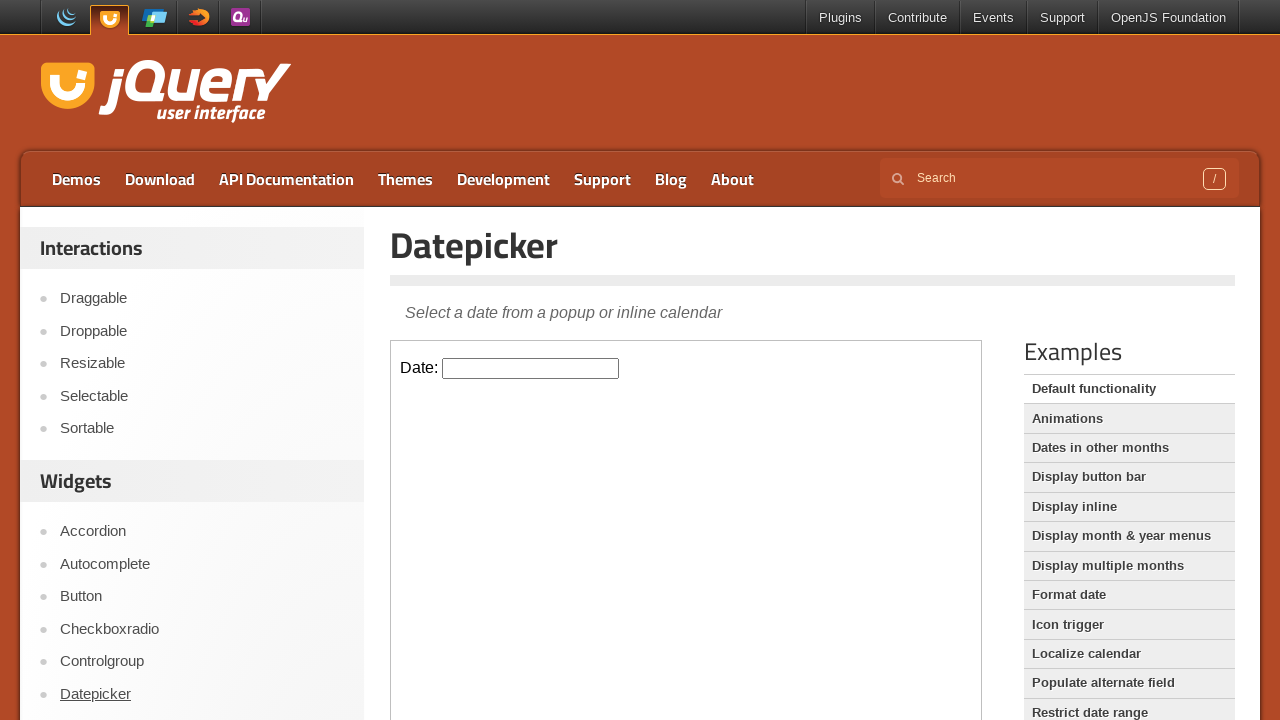

Navigation completed and page fully loaded
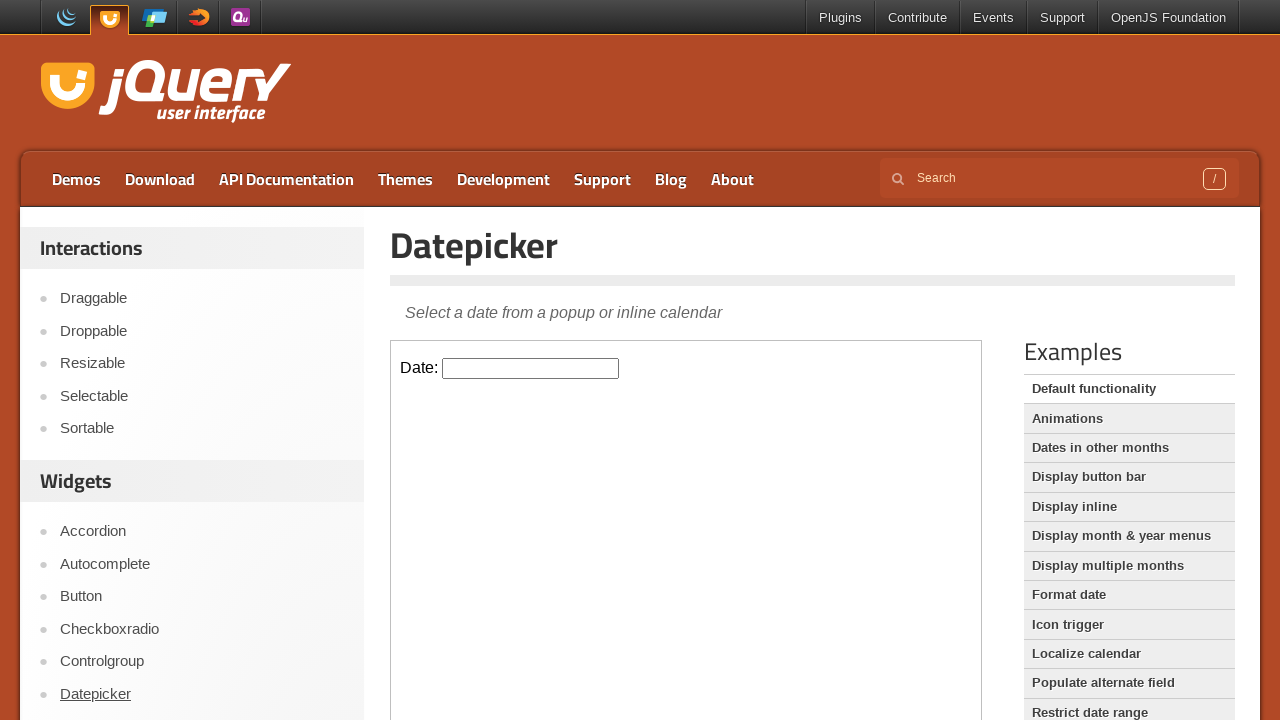

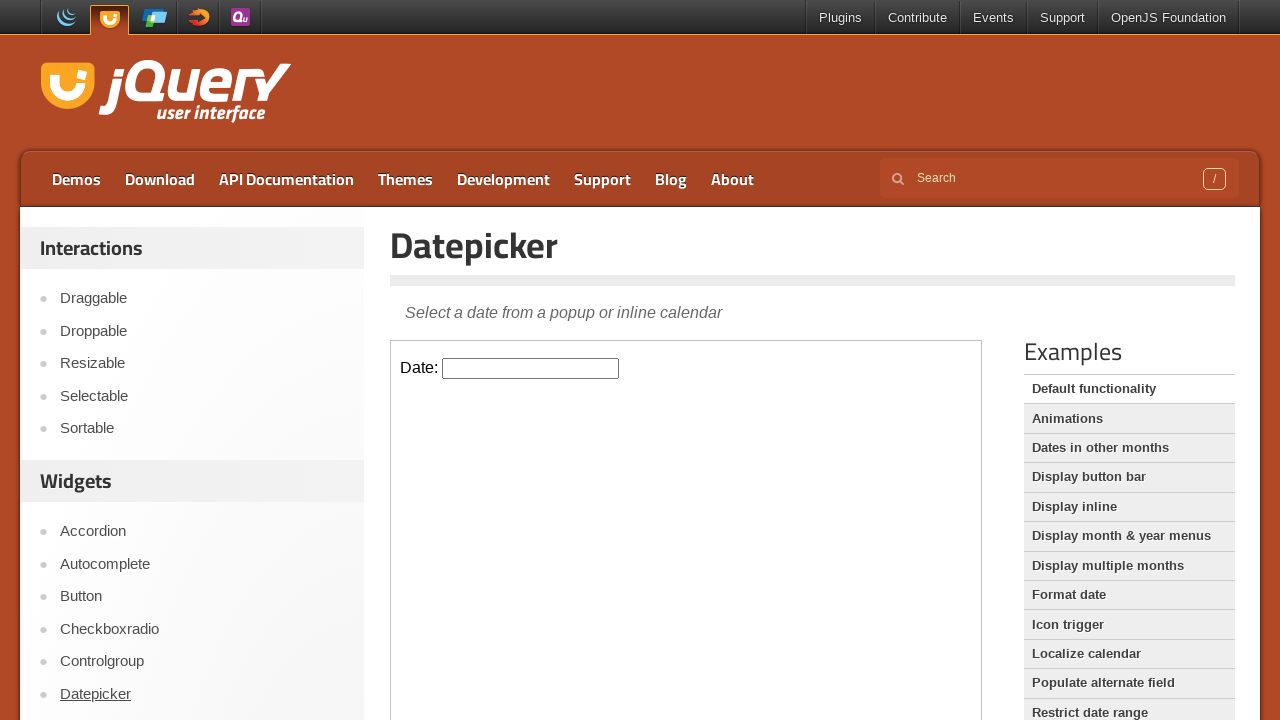